Tests a text box form by filling in full name, email, current address, and permanent address fields, then submitting the form and verifying the output text is displayed.

Starting URL: https://demoqa.com/text-box

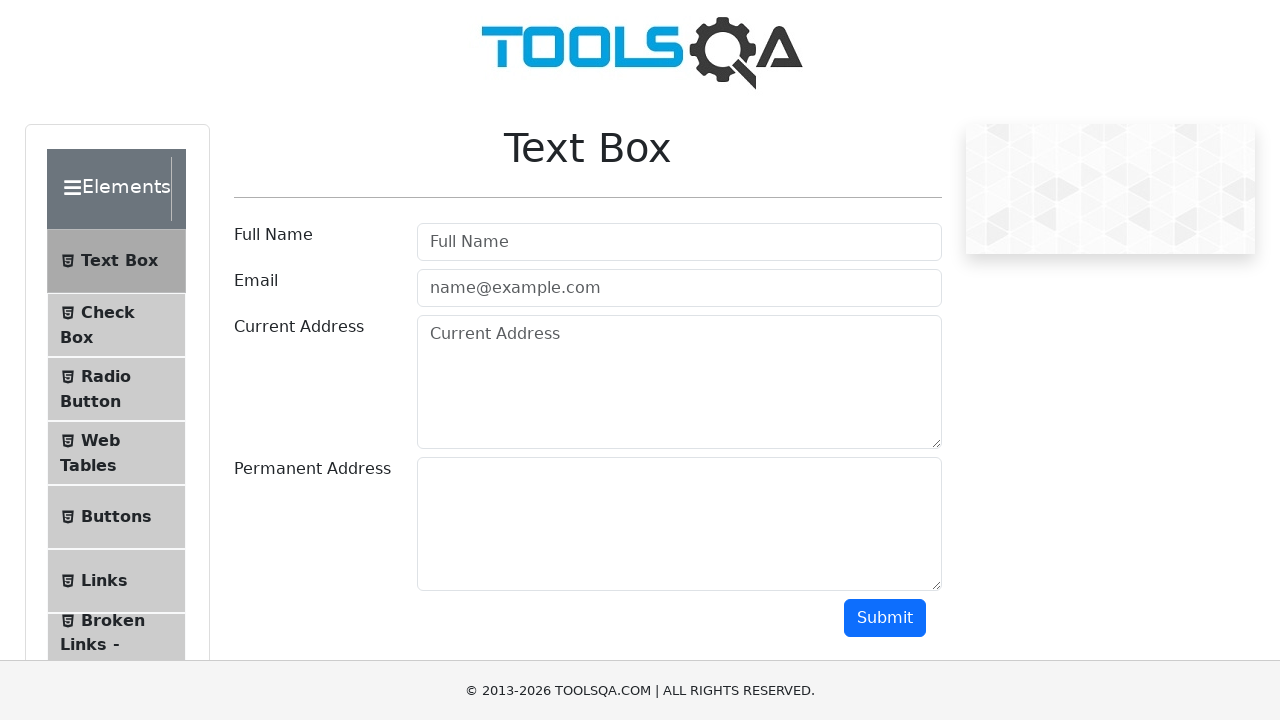

Clicked the full name field at (679, 242) on #userName
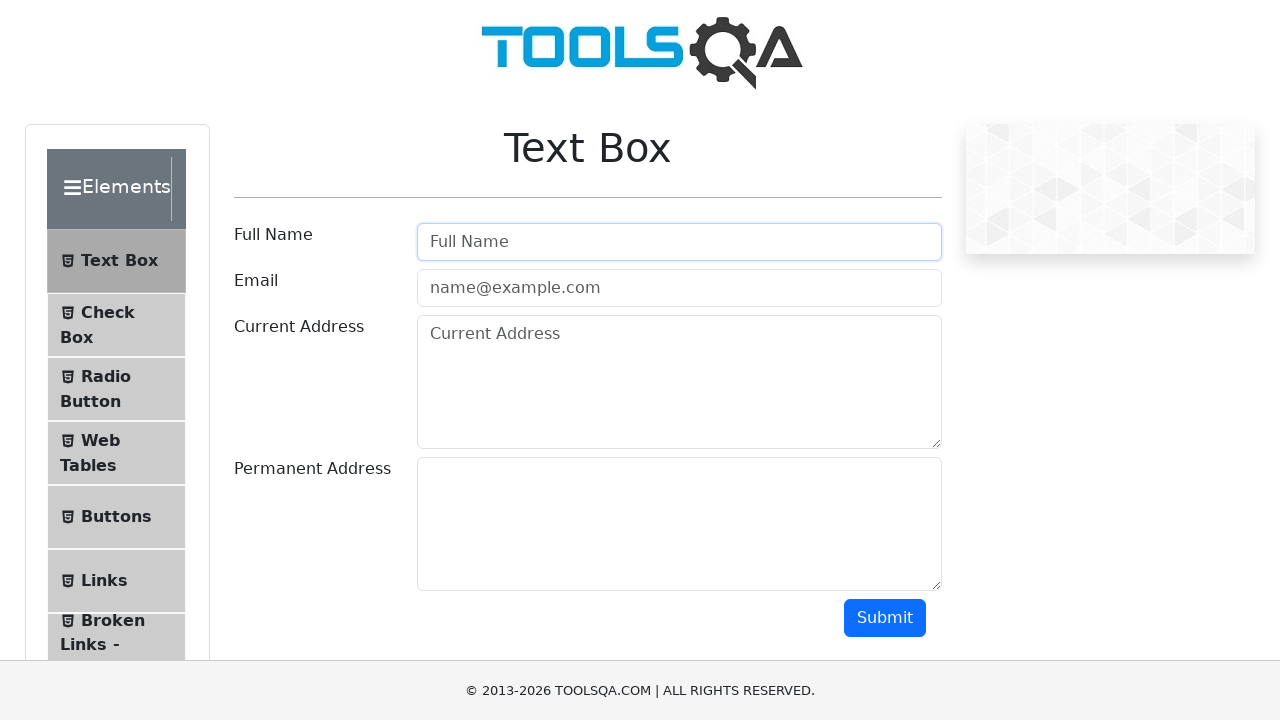

Filled full name field with 'QA Automation' on #userName
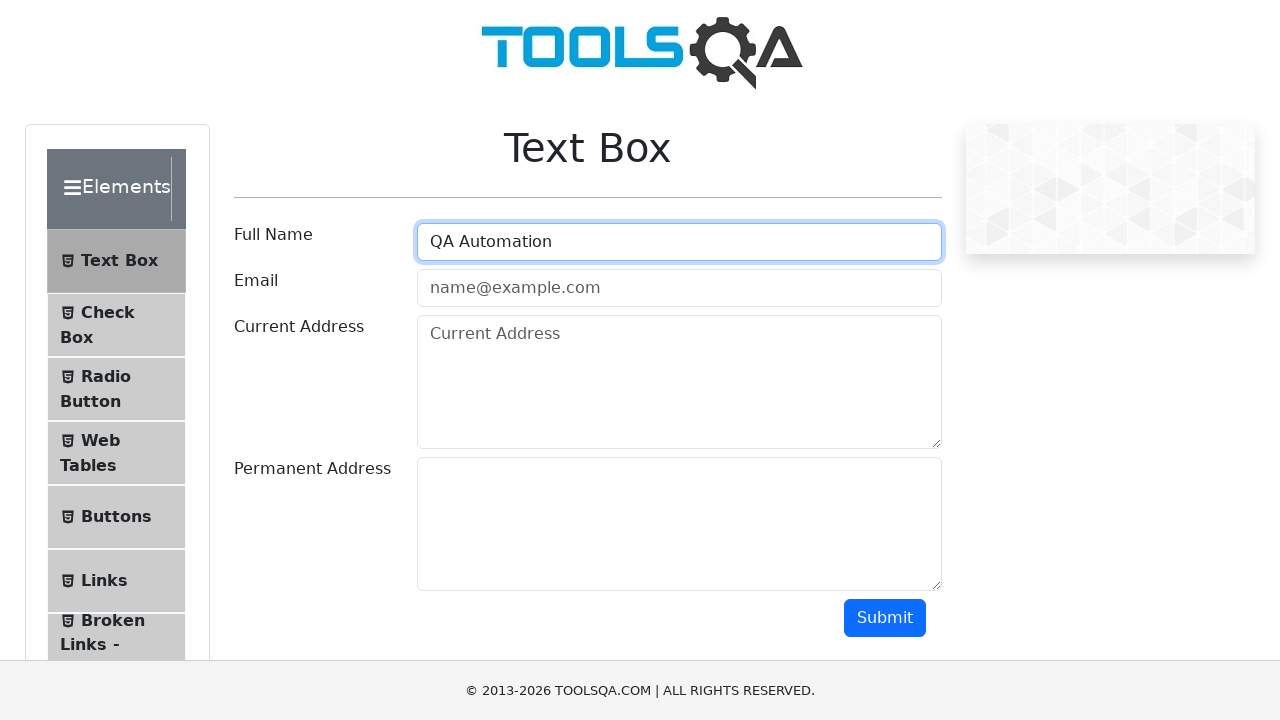

Clicked the email field at (679, 288) on #userEmail
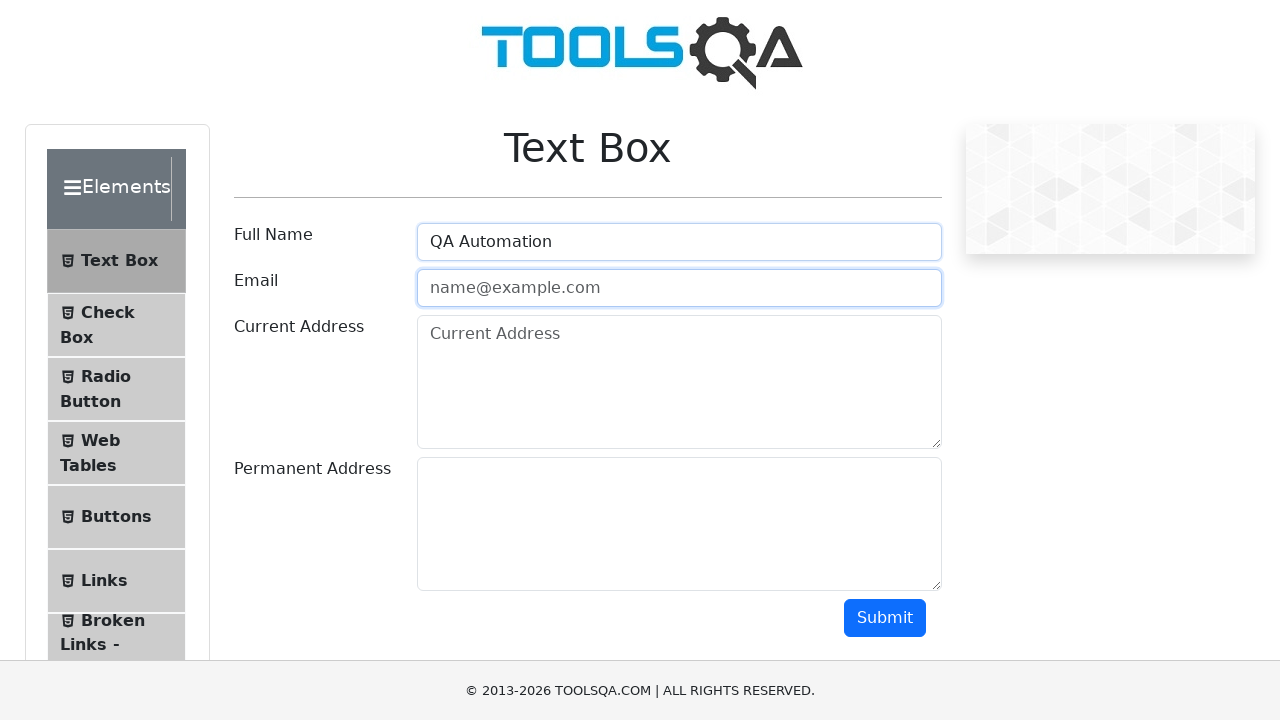

Filled email field with 'test@gmail.com' on #userEmail
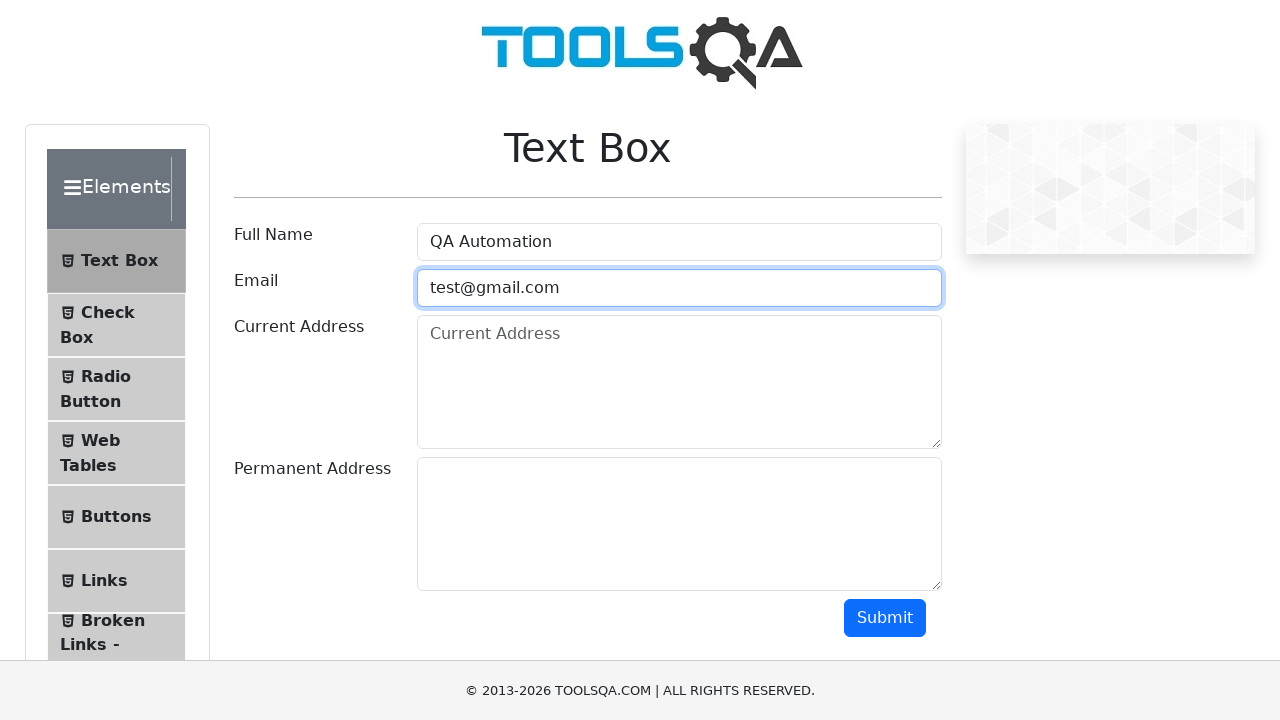

Clicked the current address field at (679, 382) on .form-control[placeholder='Current Address']
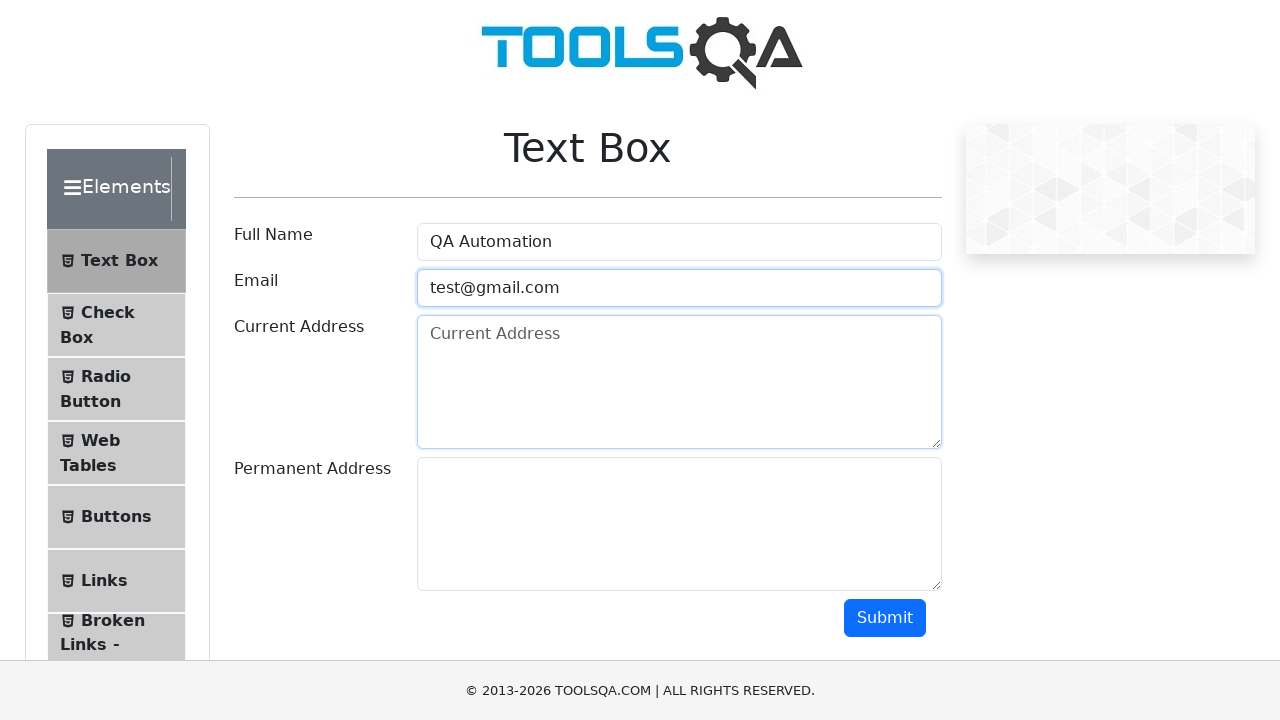

Filled current address field with 'Azerbaijan Baku' on .form-control[placeholder='Current Address']
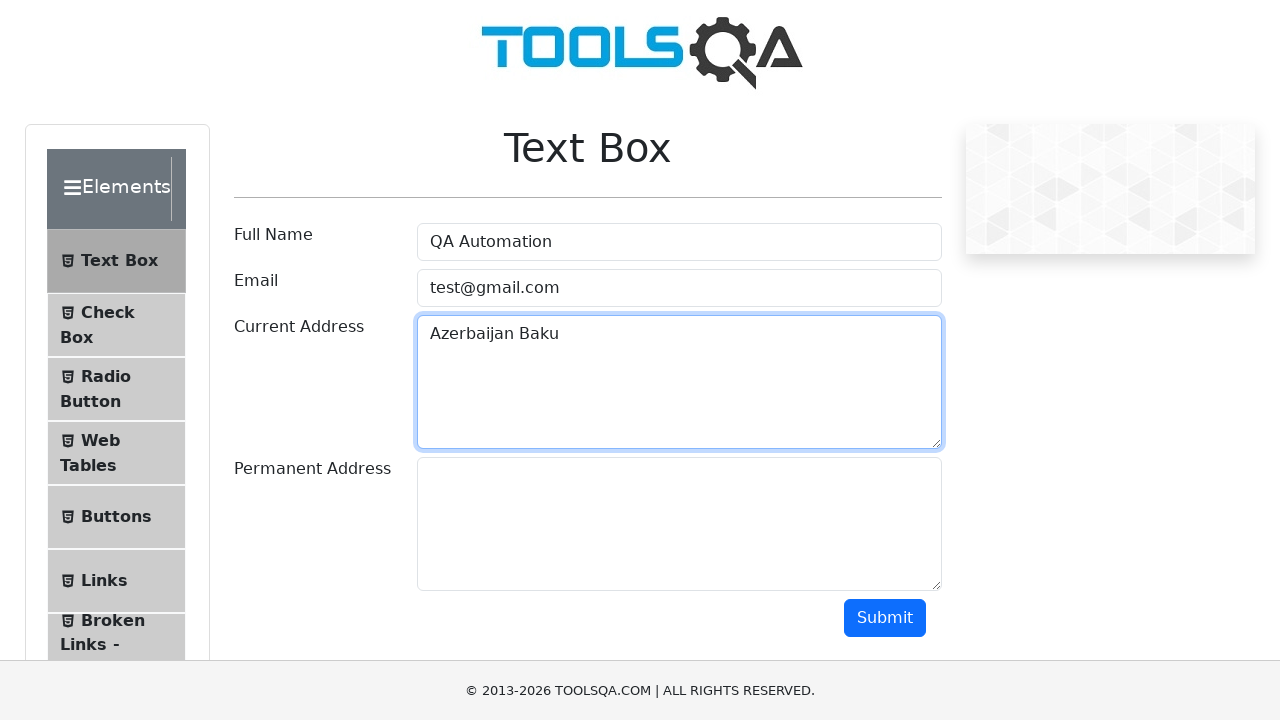

Clicked the permanent address field at (679, 524) on #permanentAddress
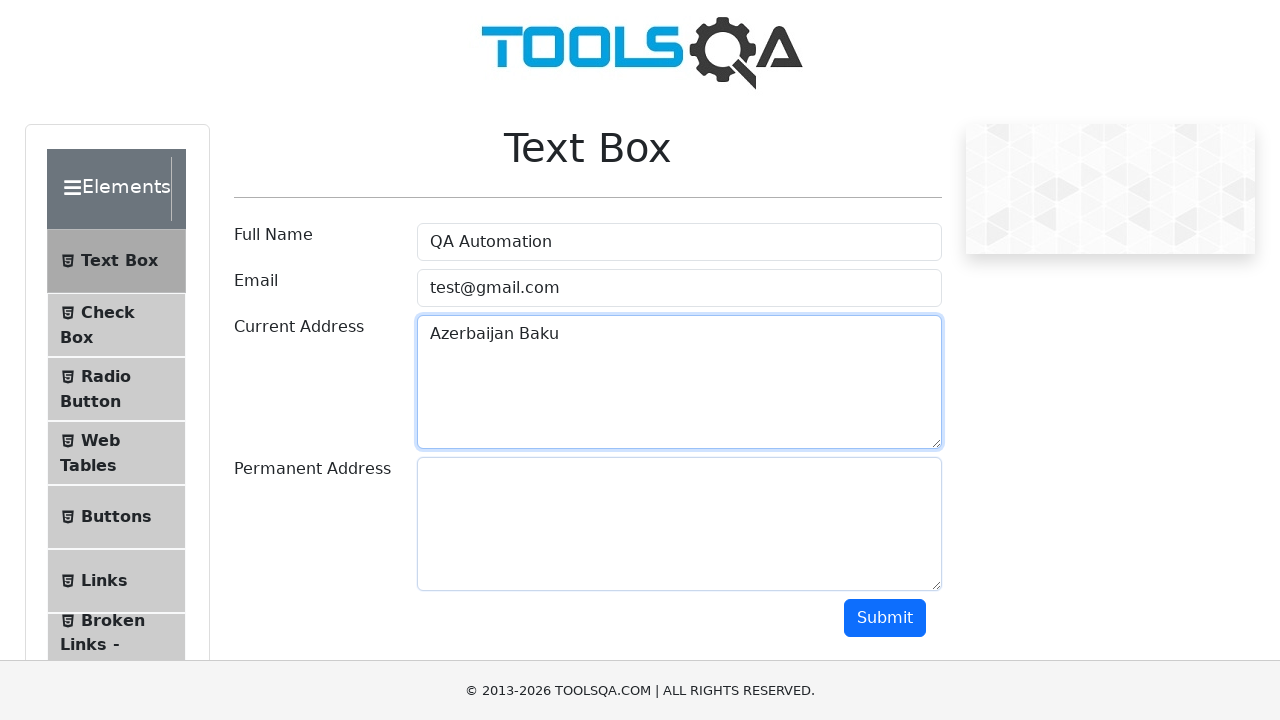

Filled permanent address field with 'Bakı Merdakan' on #permanentAddress
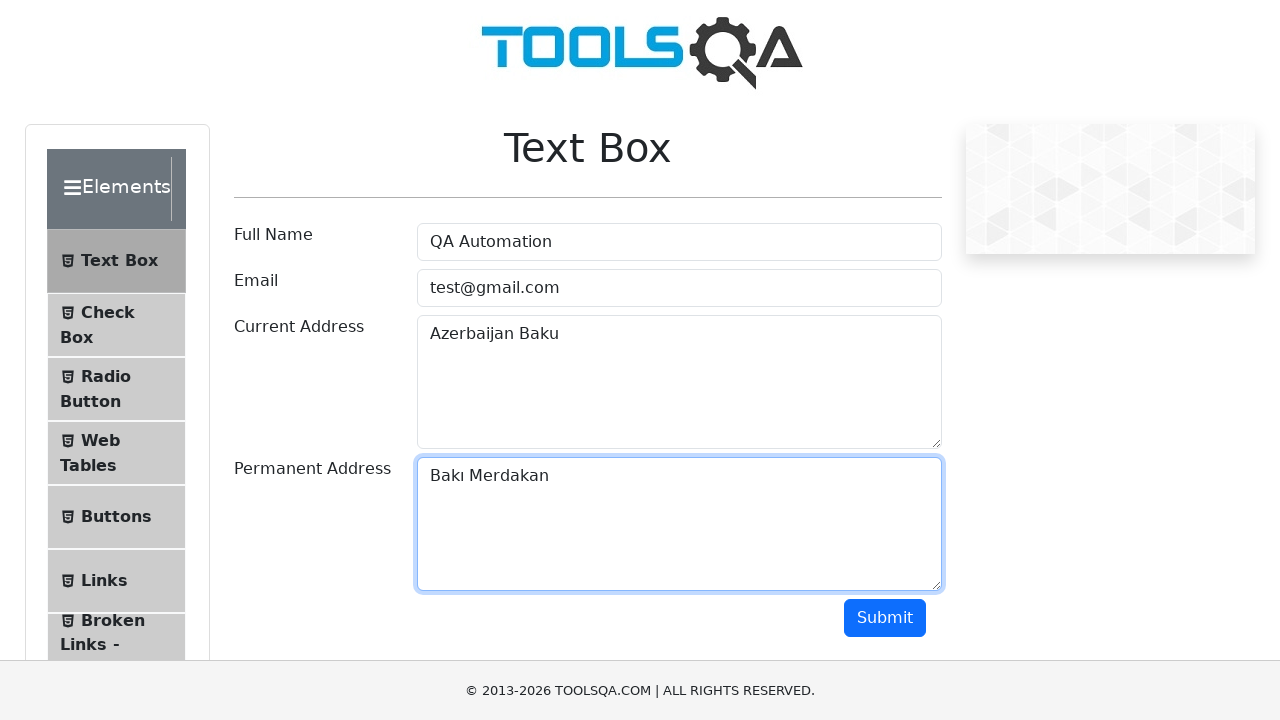

Clicked the submit button to submit the form at (885, 618) on button.btn
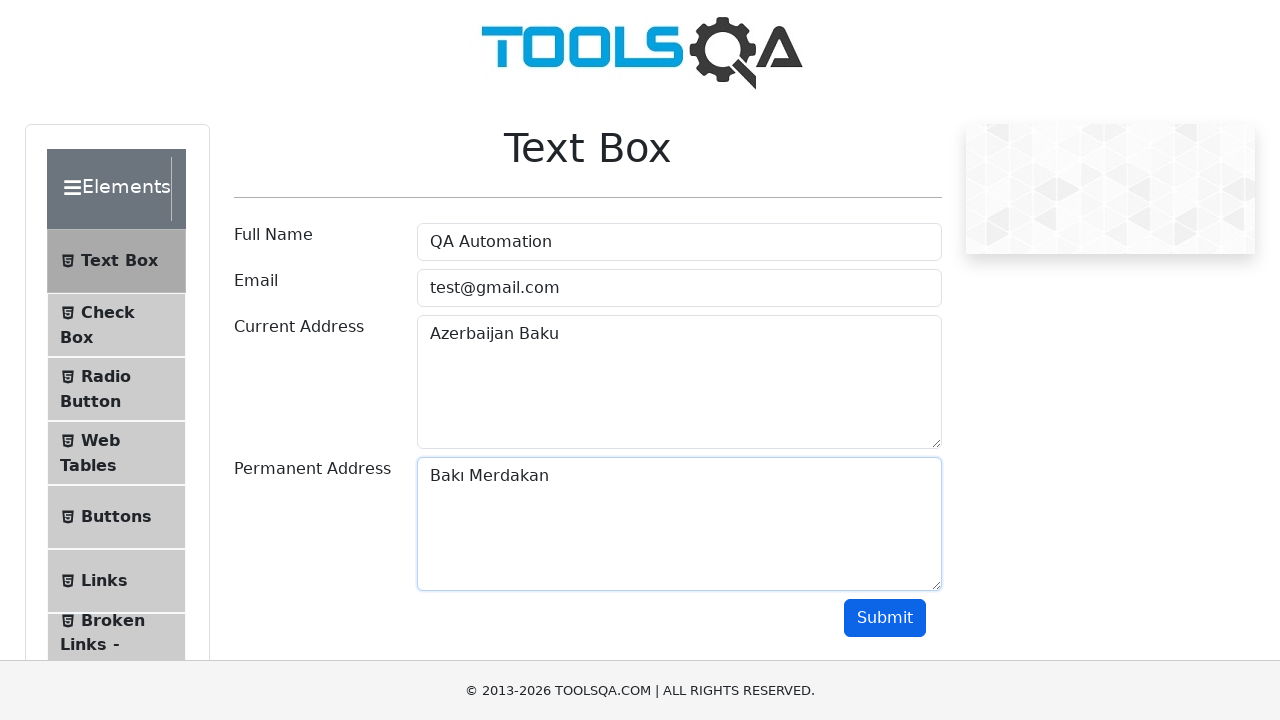

Output name field loaded and is visible
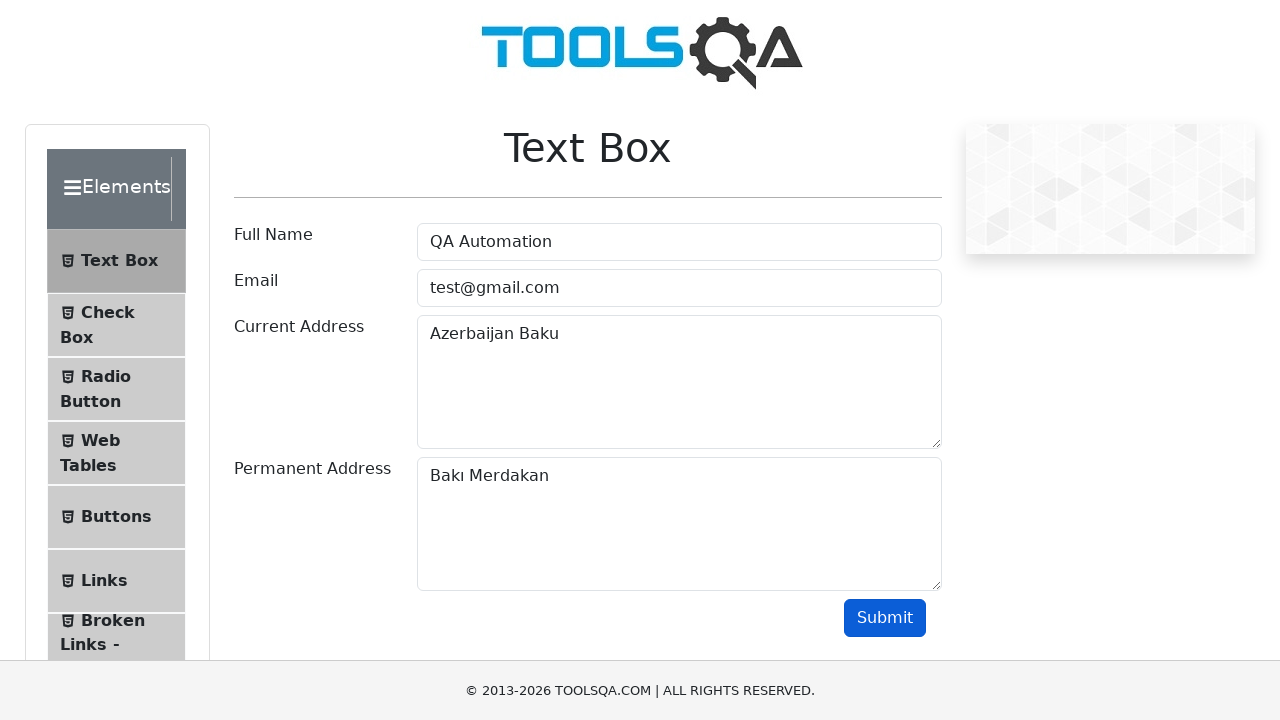

Retrieved output name text: Name:QA Automation
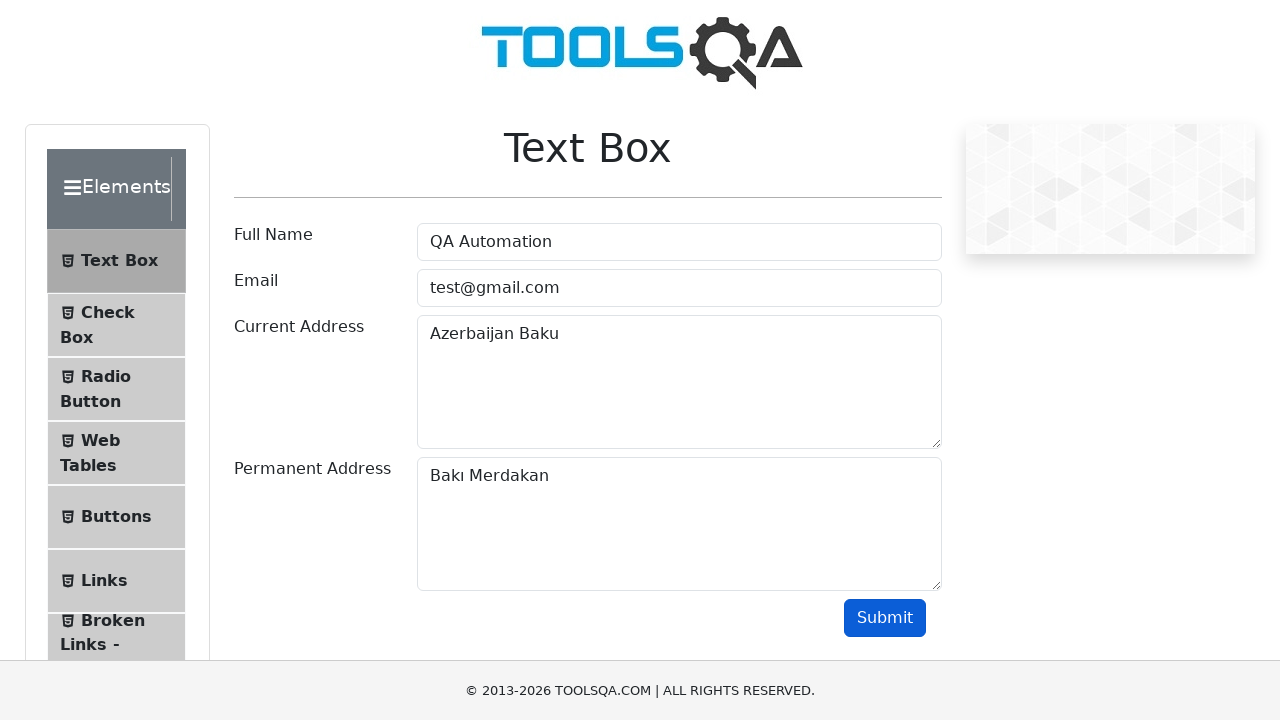

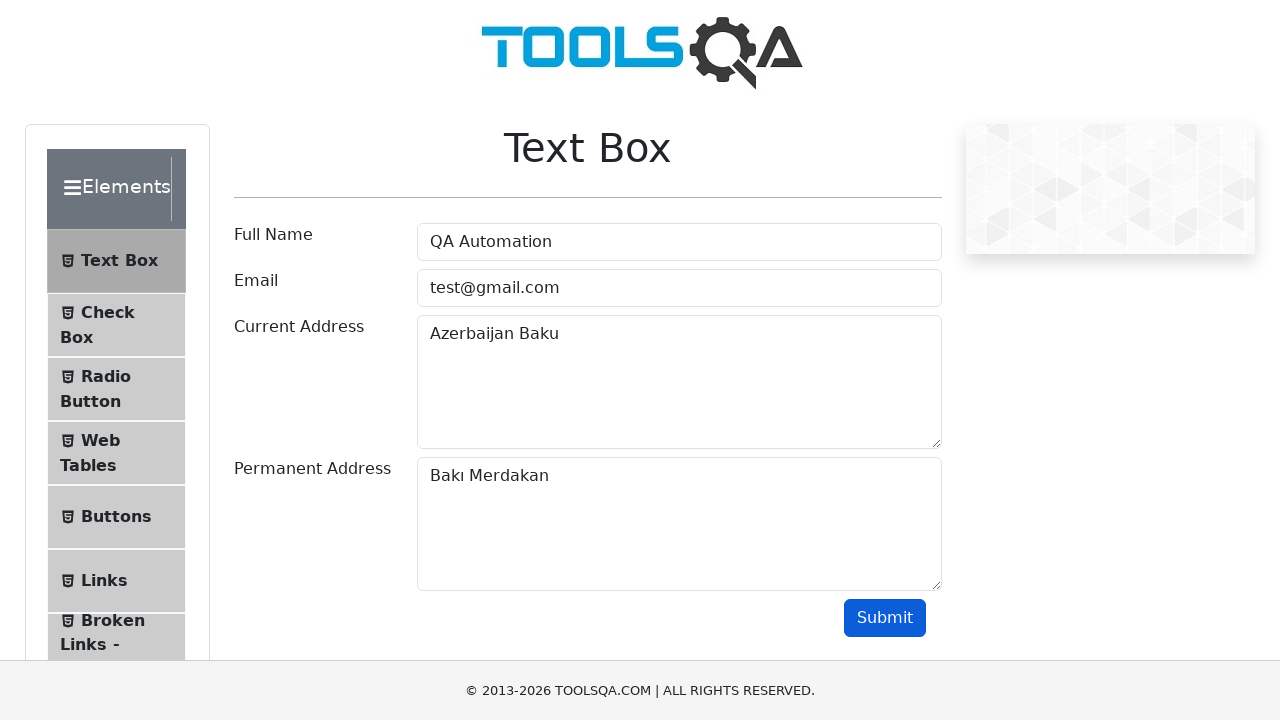